Tests the GreenKart e-commerce practice site by searching for a product on the landing page, extracting its name, then navigating to the Top Deals offers page in a new window, searching for the same product, and verifying the product names match across both pages.

Starting URL: https://rahulshettyacademy.com/seleniumPractise/#/

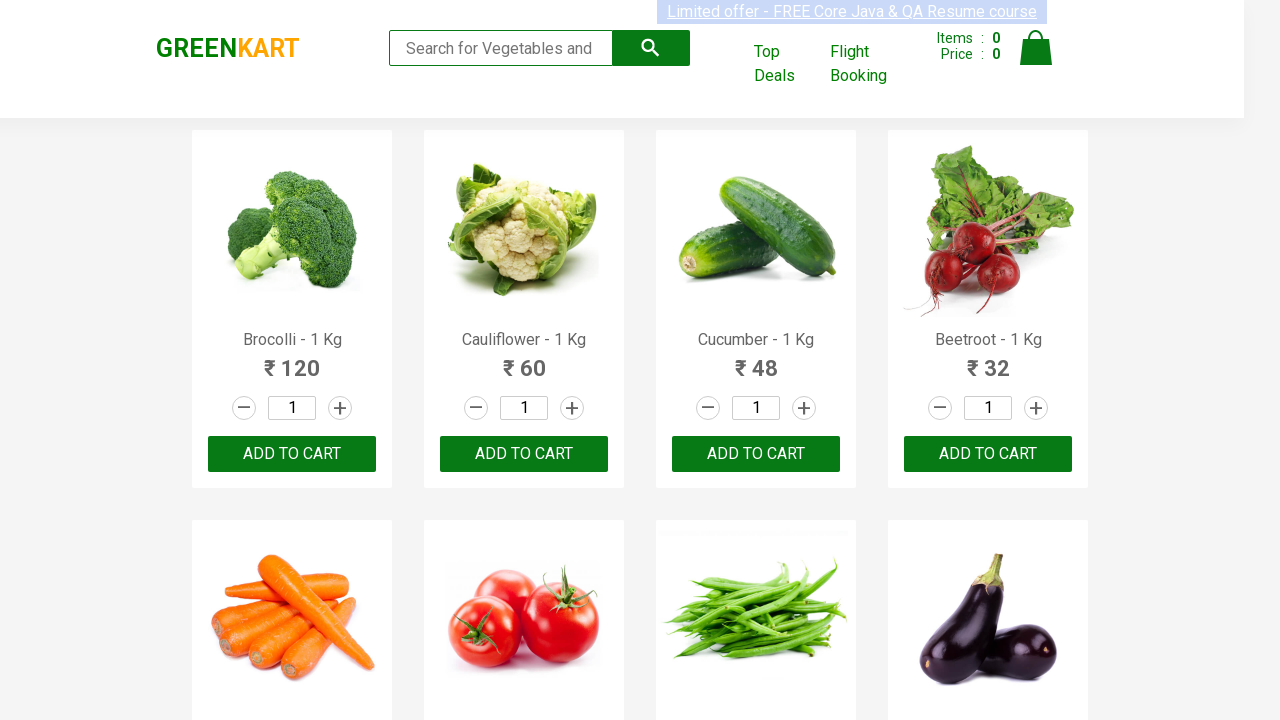

Filled search field with 'tom' on landing page on input[type='search']
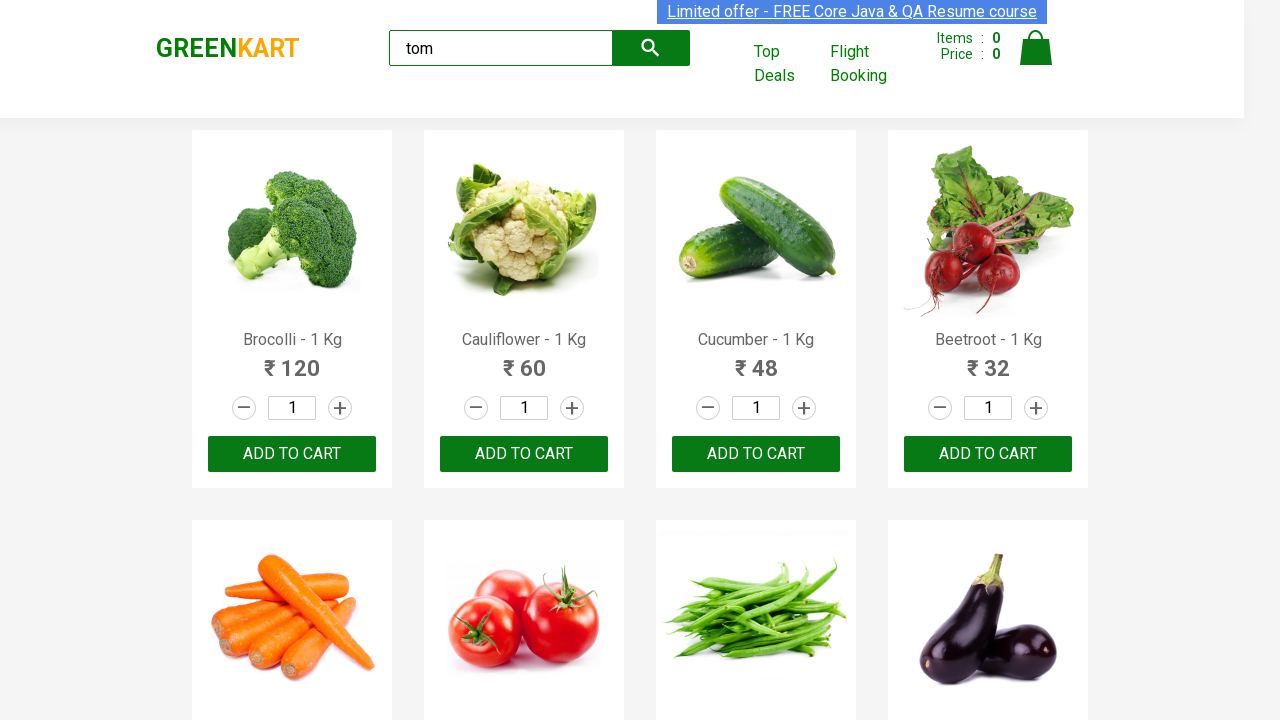

Waited 2 seconds for search results to load
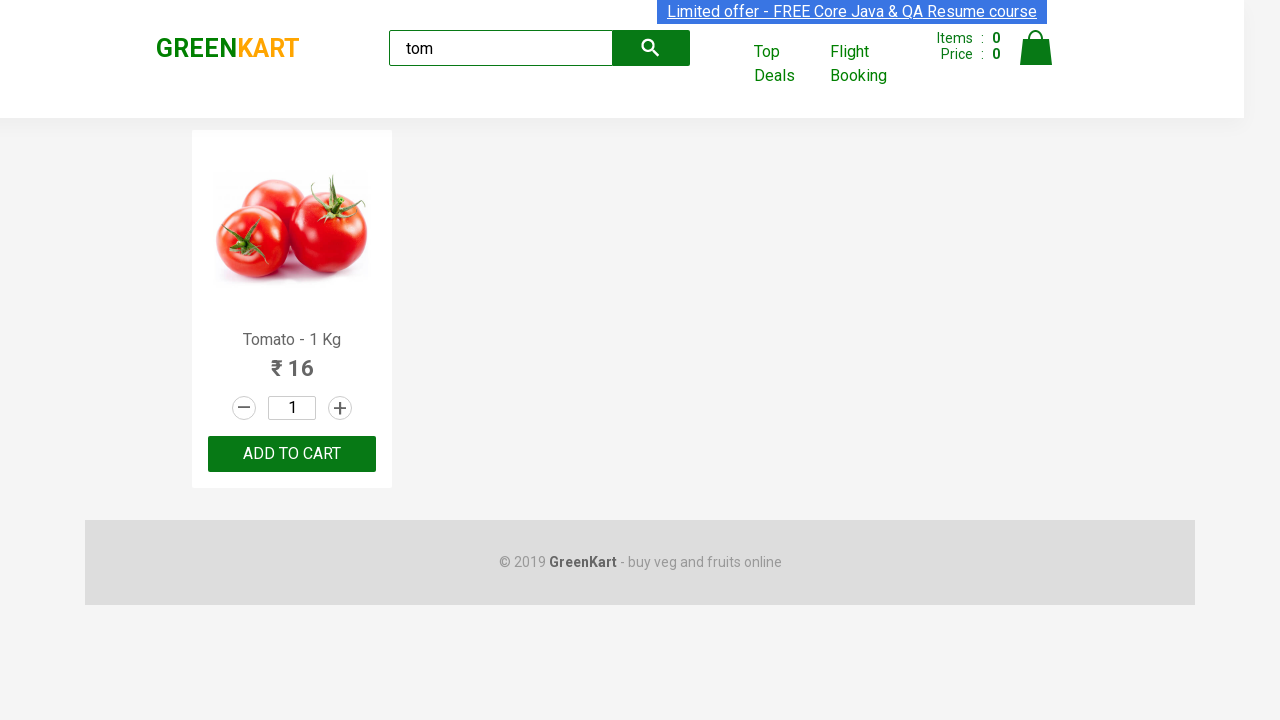

Extracted product name from landing page: Tomato
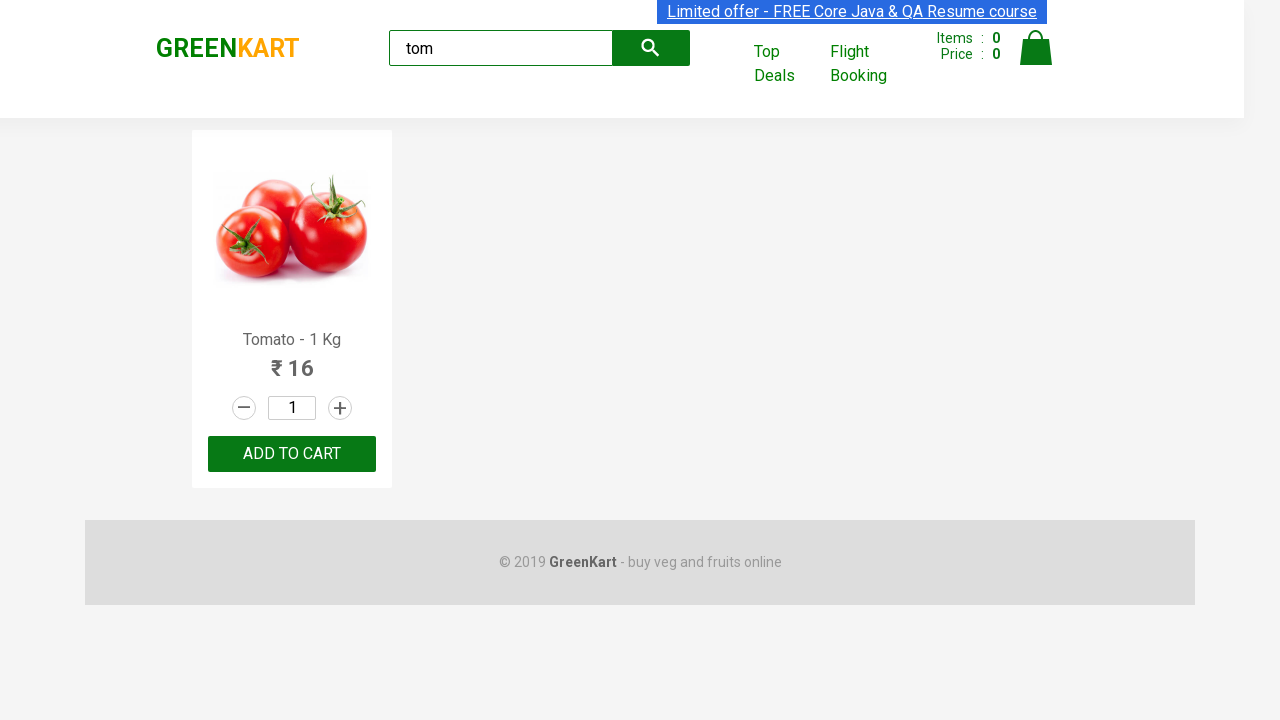

Clicked 'Top Deals' link to open offers page in new window at (787, 64) on text=Top Deals
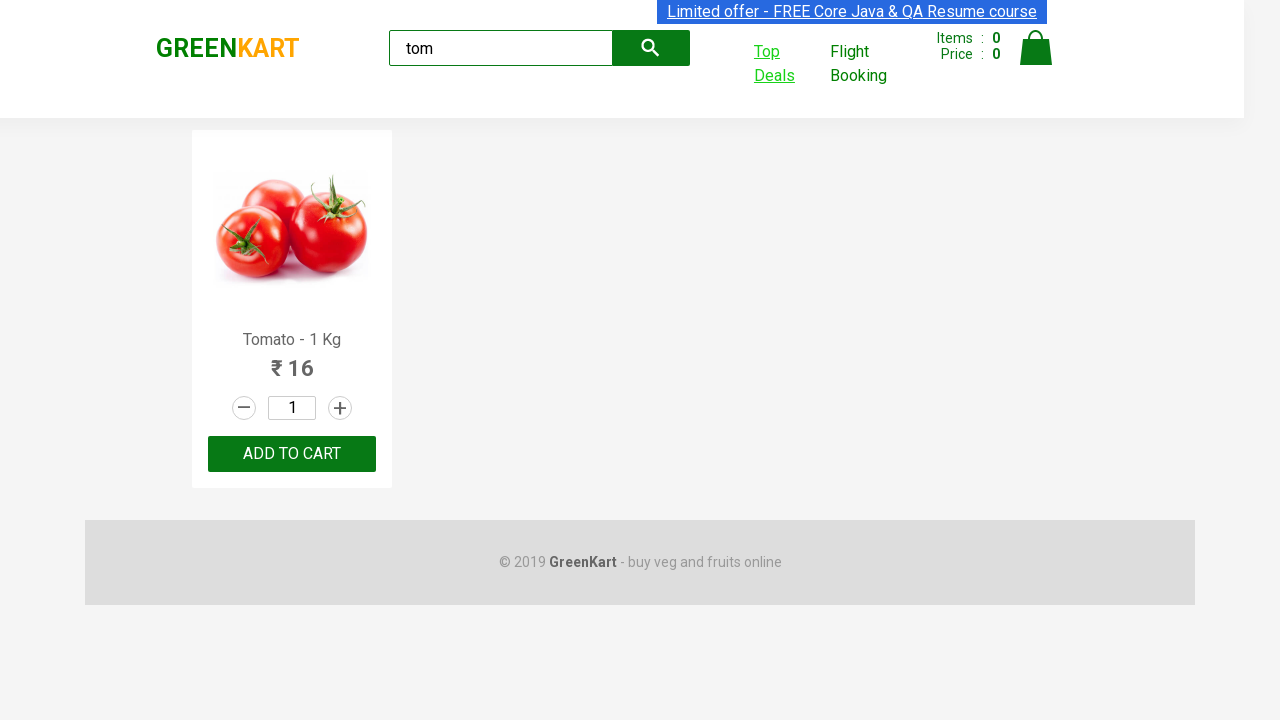

Switched to new offers page window
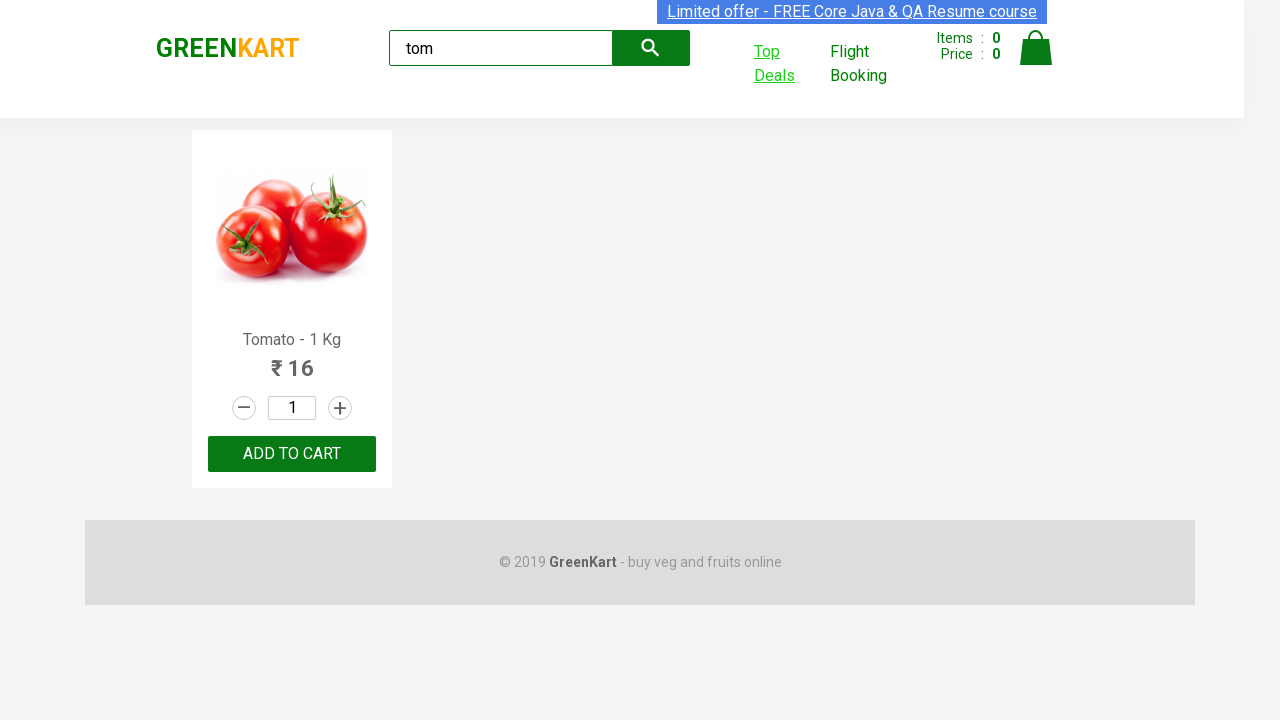

Offers page fully loaded
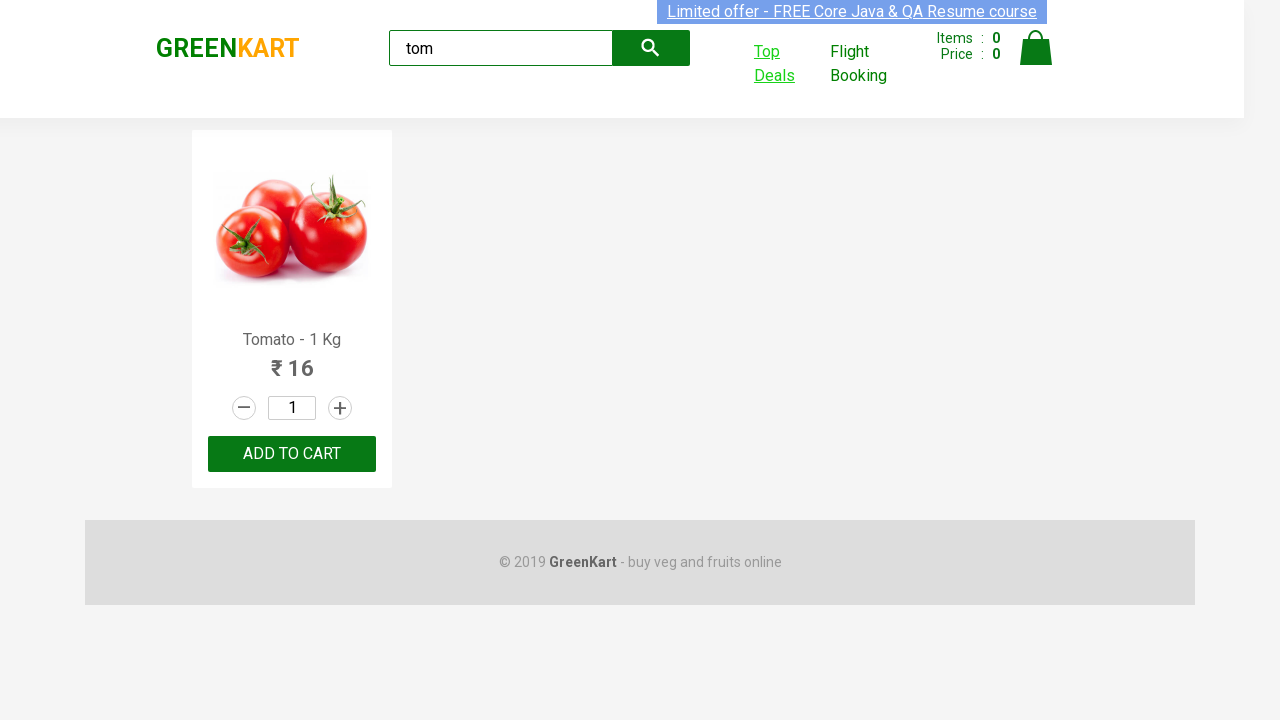

Filled search field with 'tom' on offers page on input[type='search']
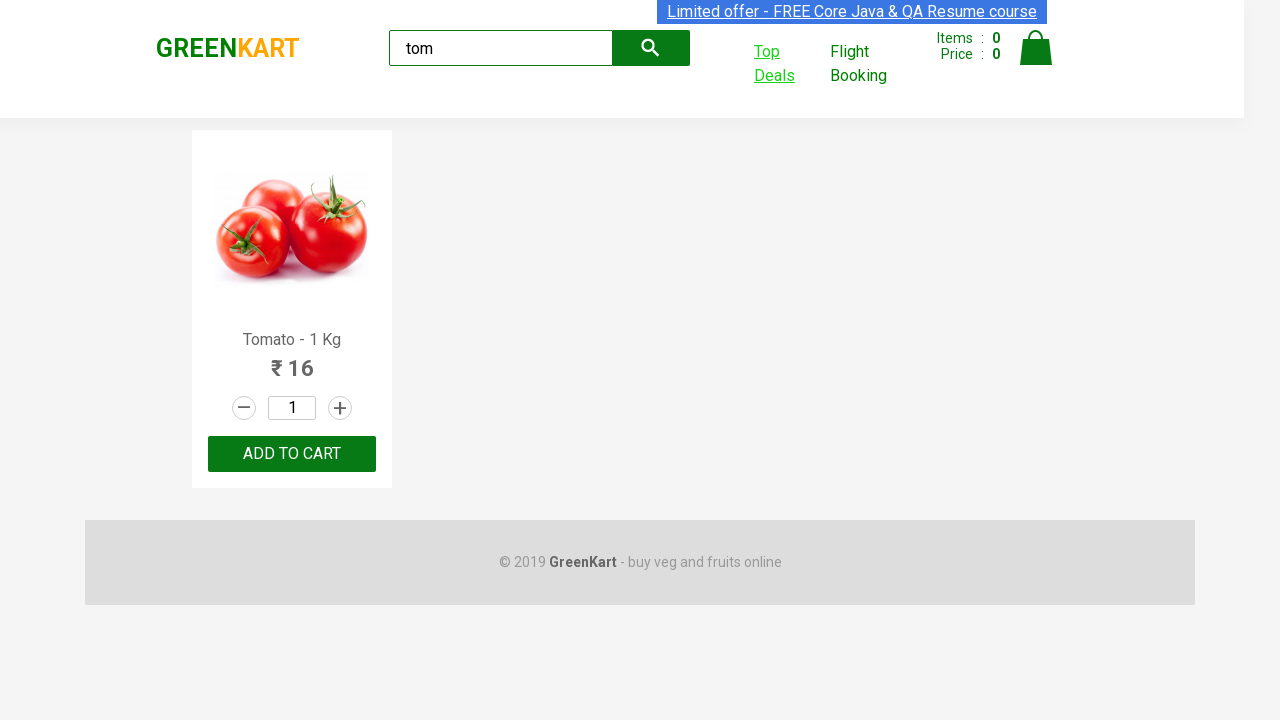

Waited 2 seconds for offers page search results to load
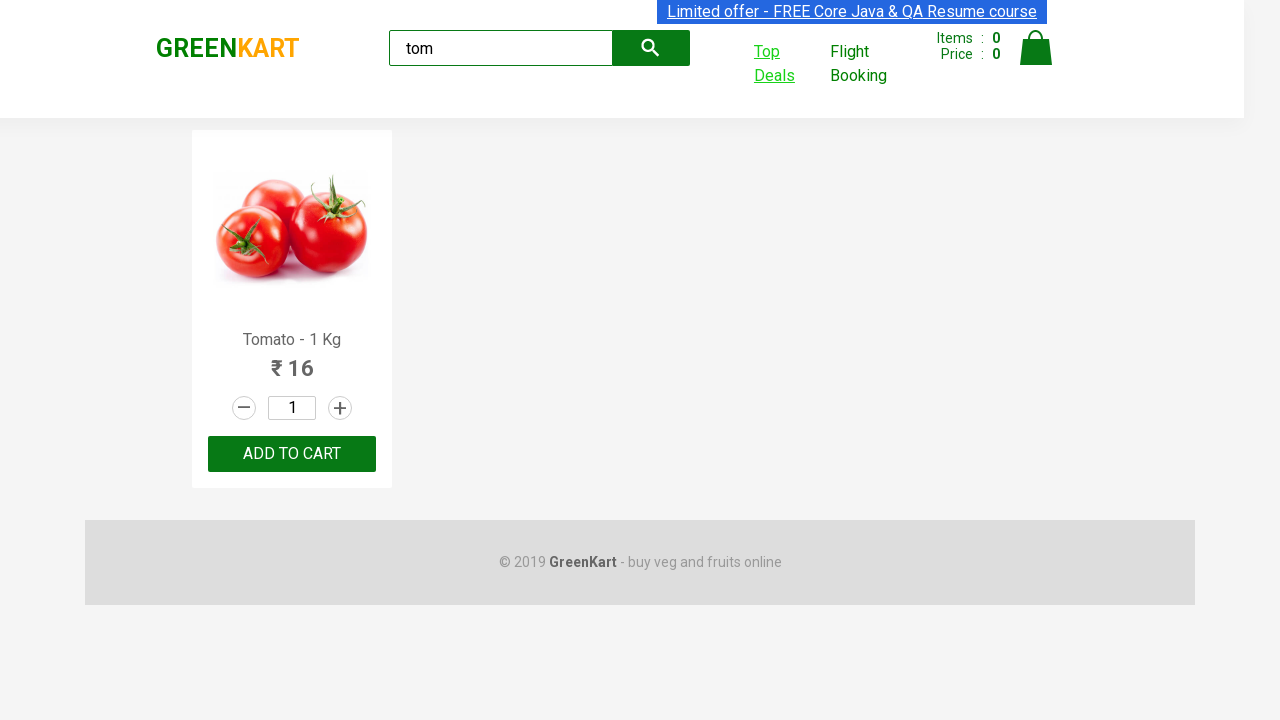

Extracted product name from offers page: Tomato
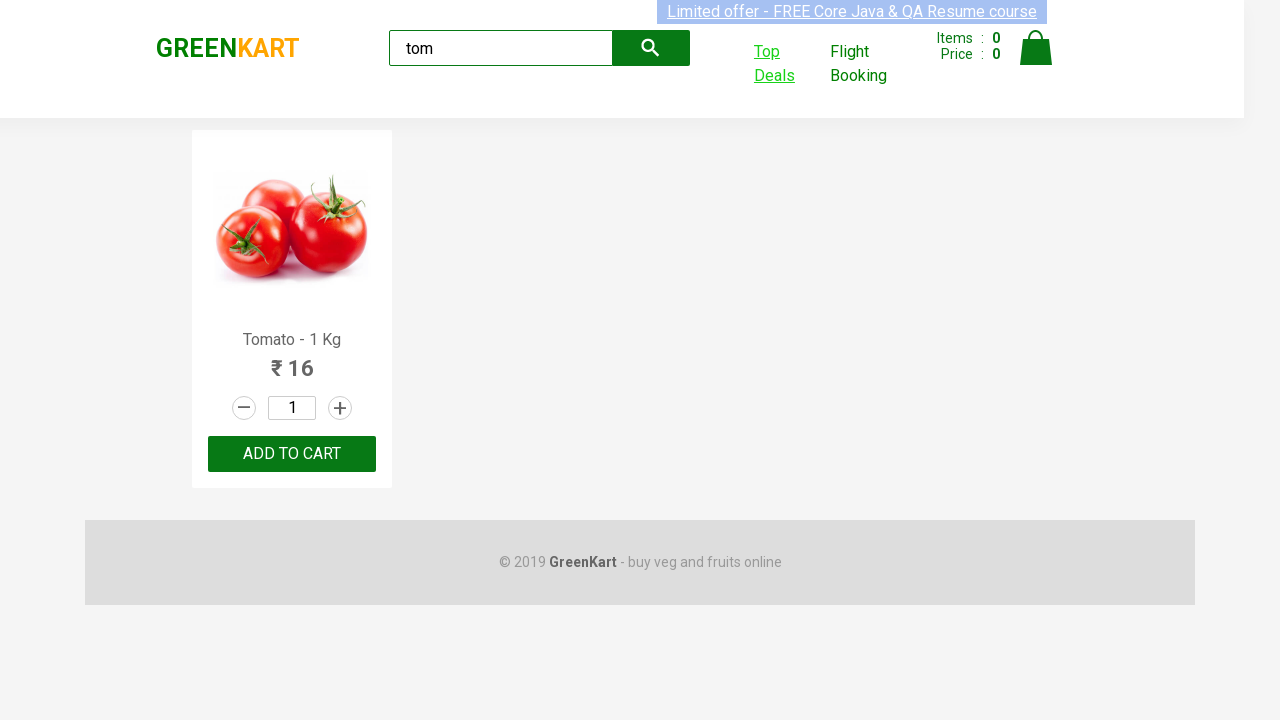

Verified product names match across both pages: Tomato
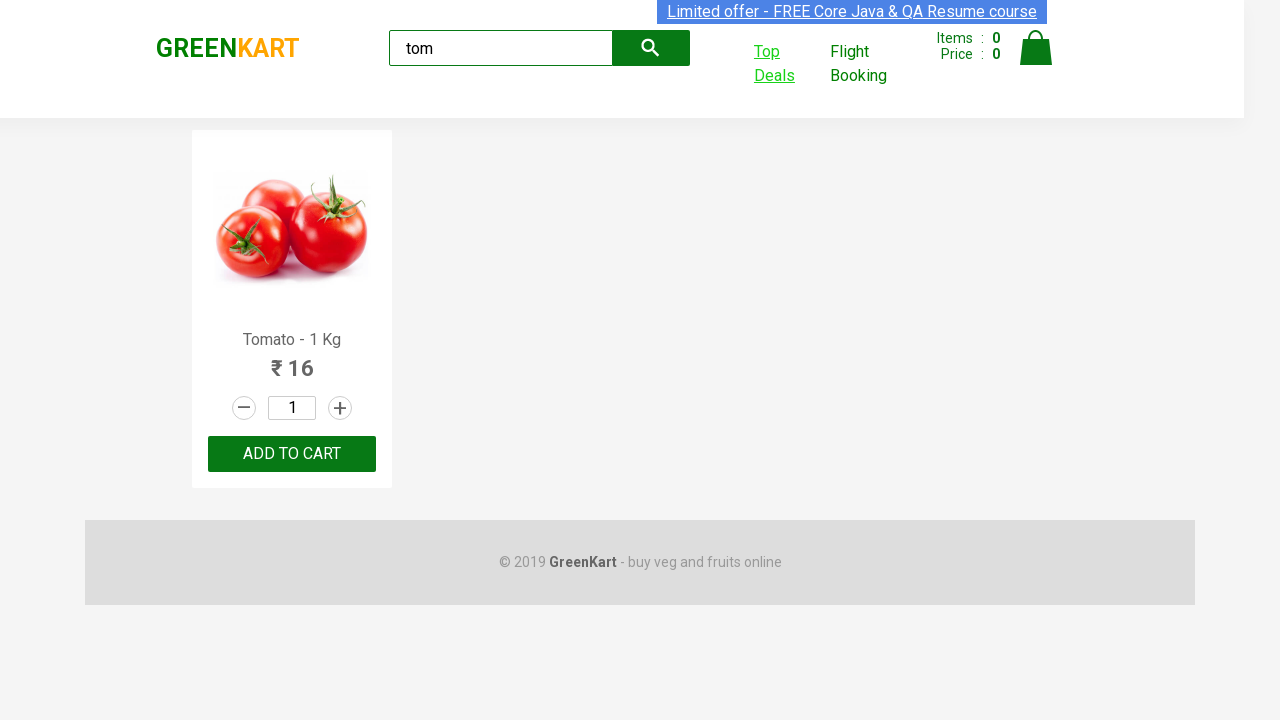

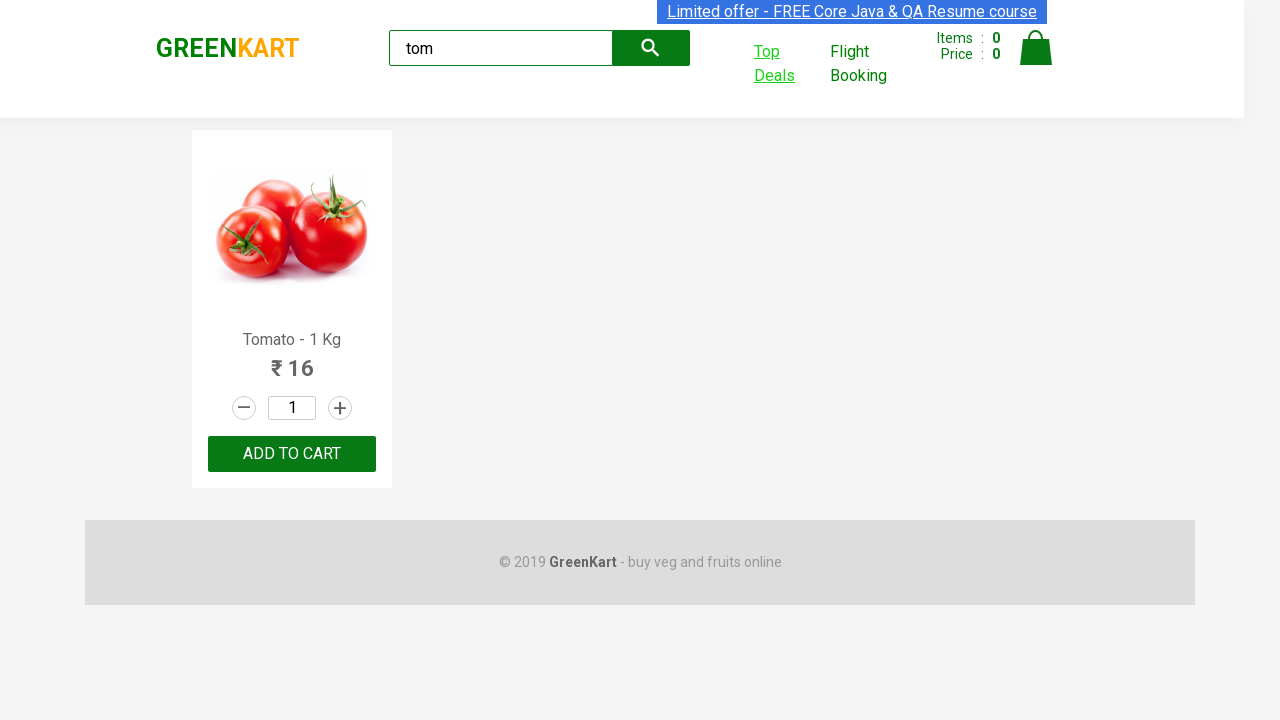